Tests the deposit functionality on a demo banking application by selecting a customer, making a deposit, verifying the success message and balance, then checking the transaction history.

Starting URL: https://www.globalsqa.com/angularJs-protractor/BankingProject/#/customer

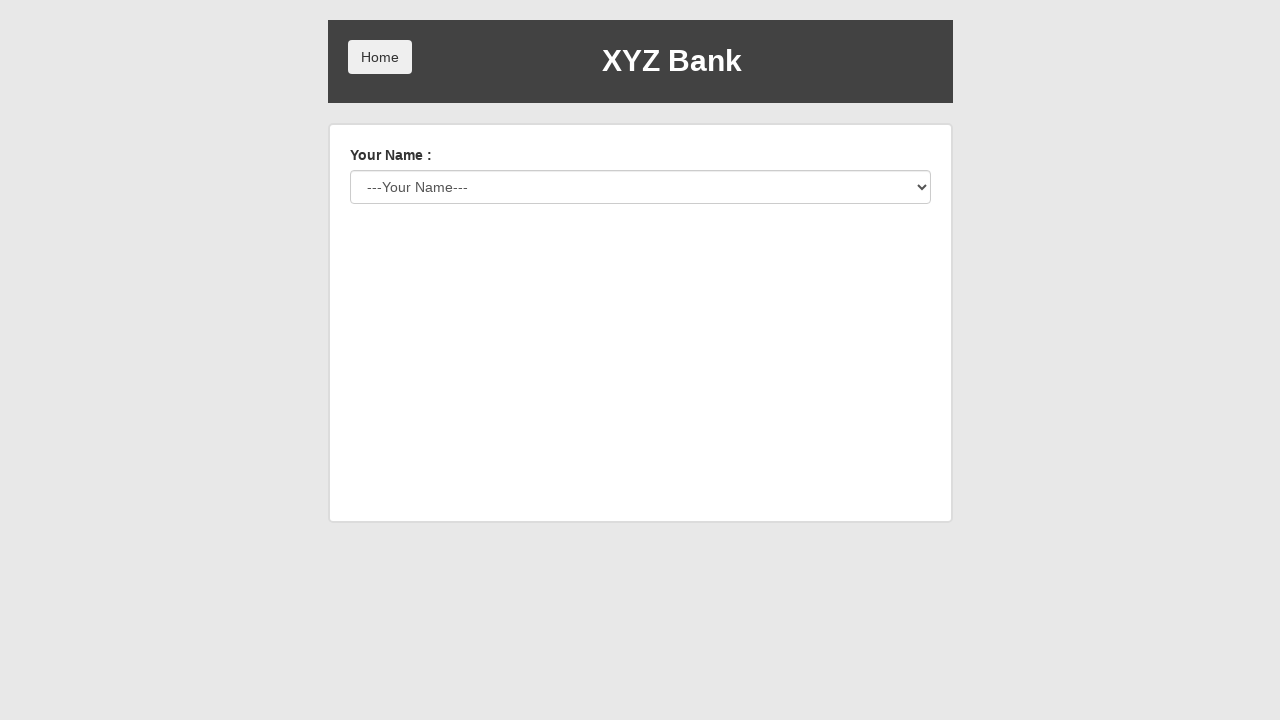

Selected 'Harry Potter' from customer dropdown on #userSelect
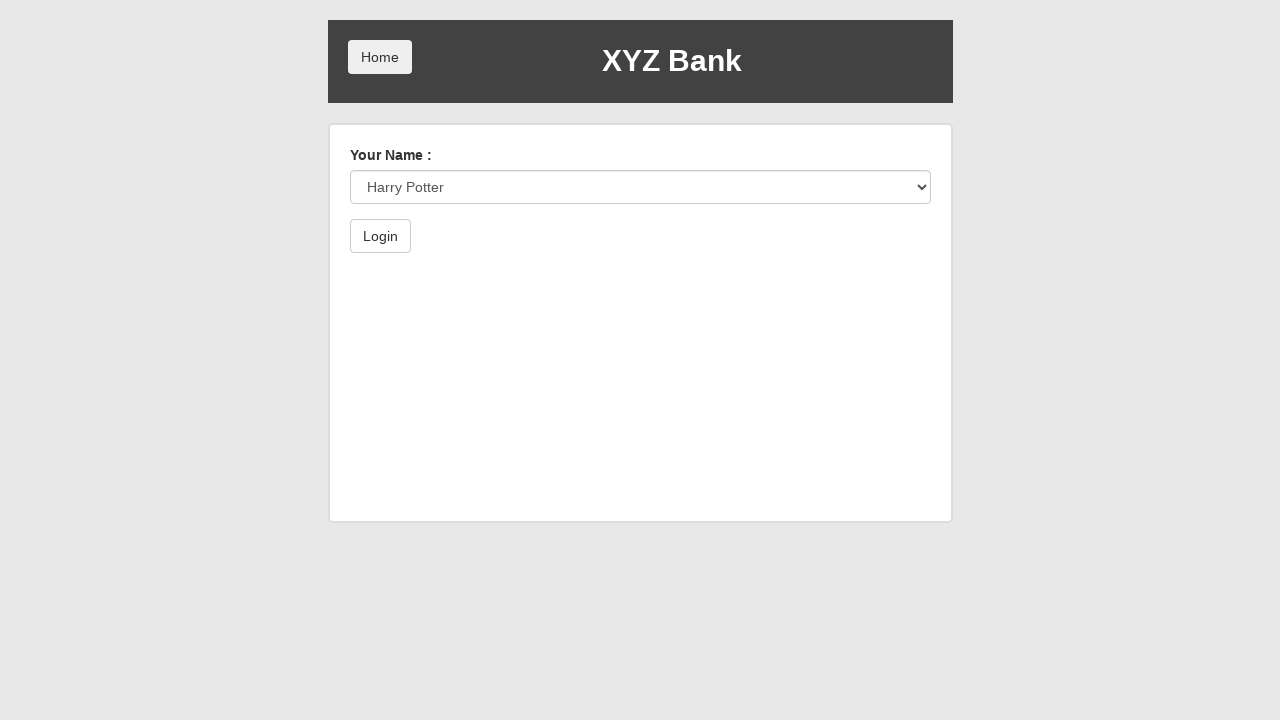

Clicked Login button at (380, 236) on button:has-text('Login')
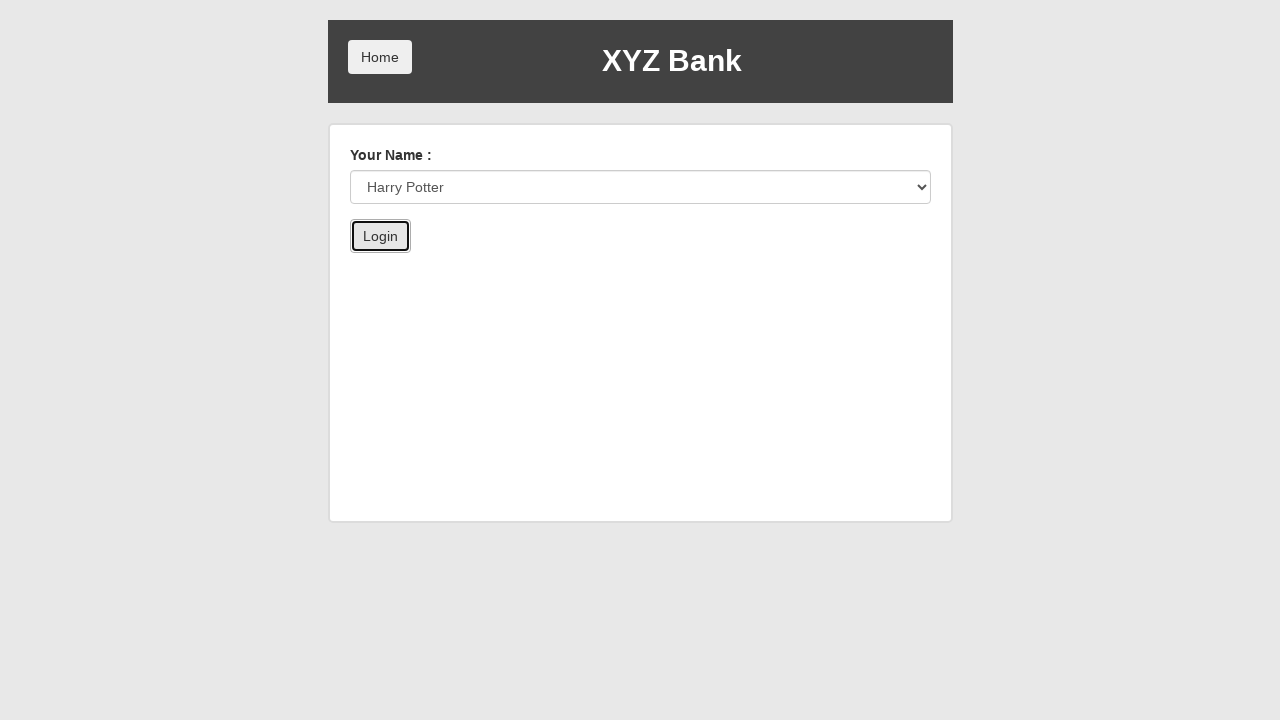

Clicked Deposit tab at (652, 264) on button:has-text('Deposit')
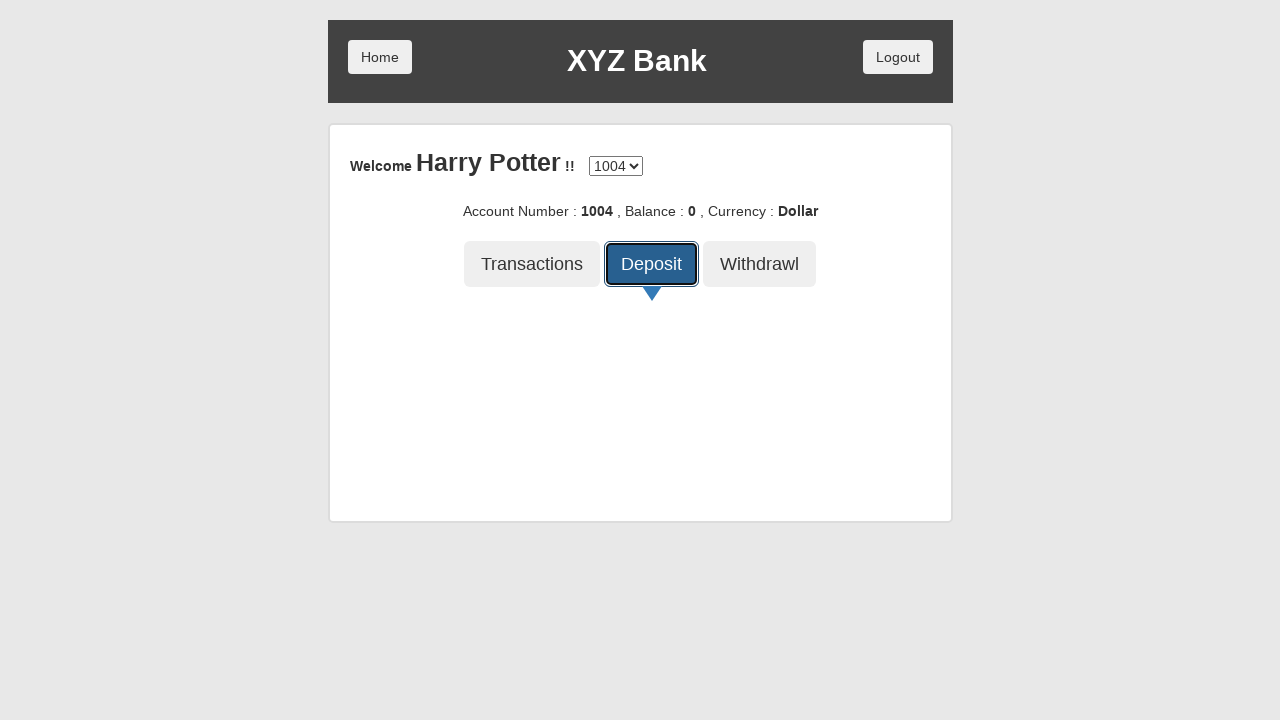

Filled deposit amount with '1500' on input[ng-model='amount']
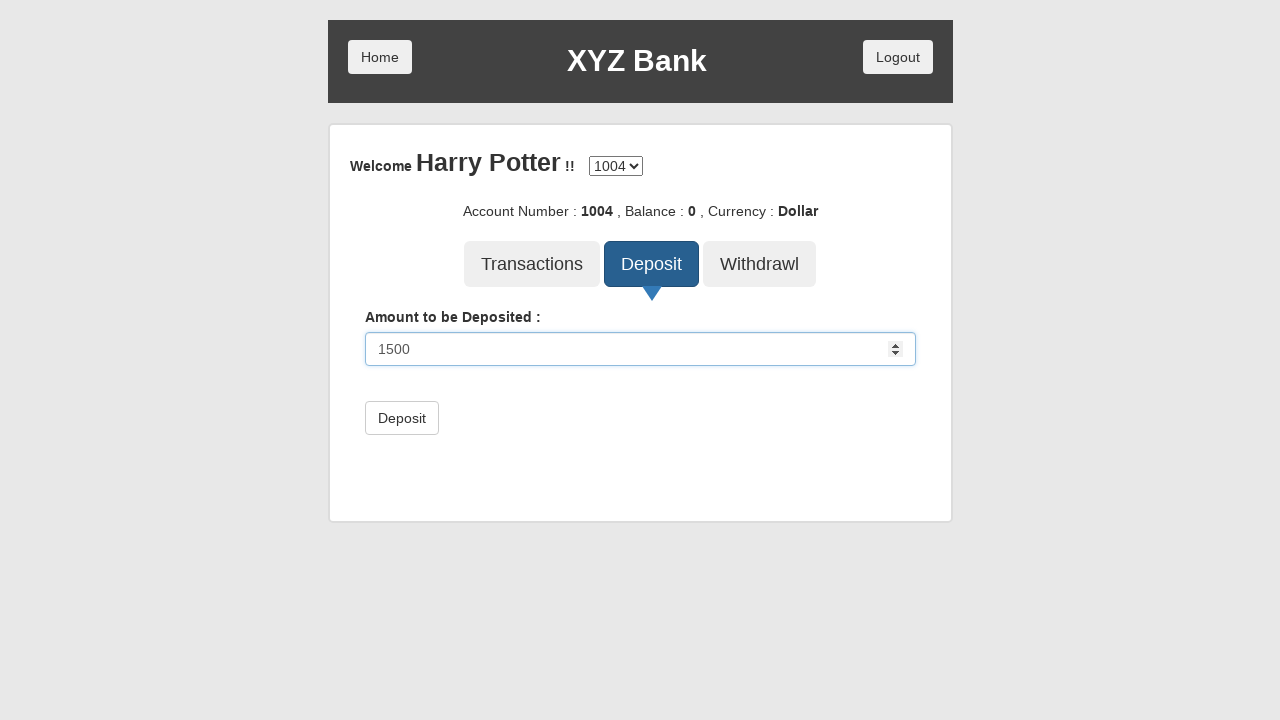

Clicked Deposit submit button at (402, 418) on button[type='submit']:has-text('Deposit')
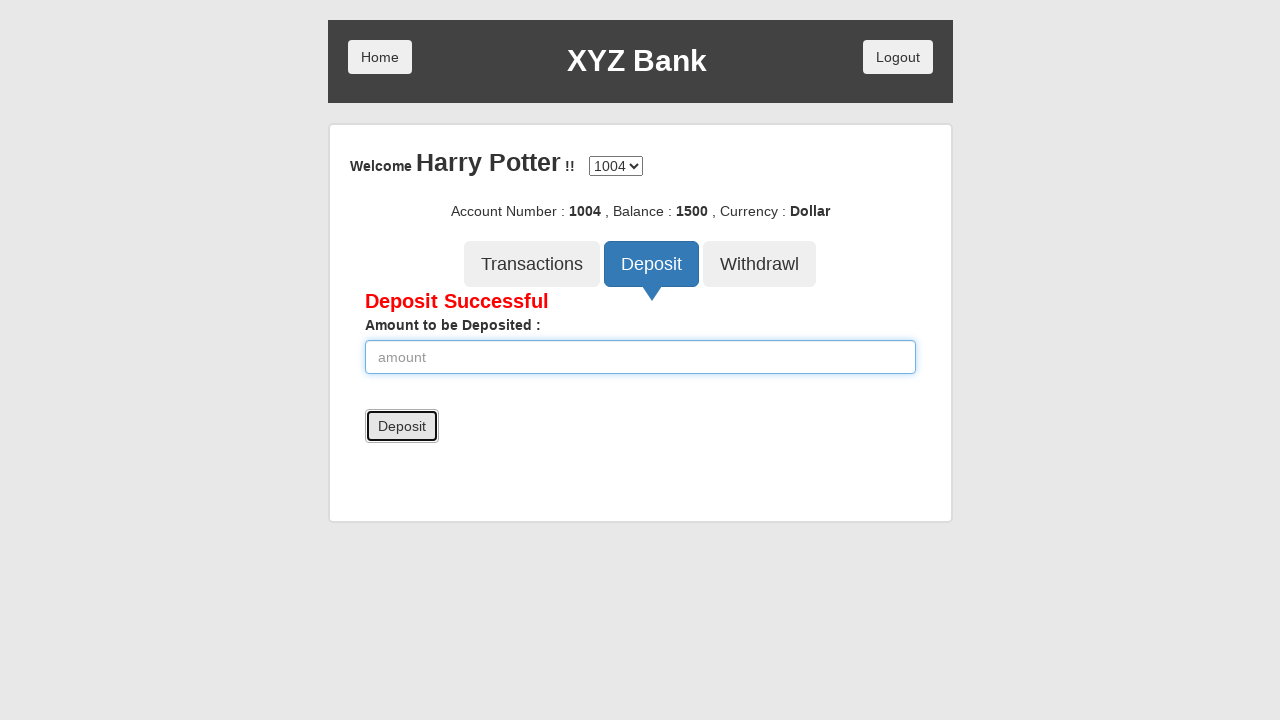

Verified 'Deposit Successful' message appeared
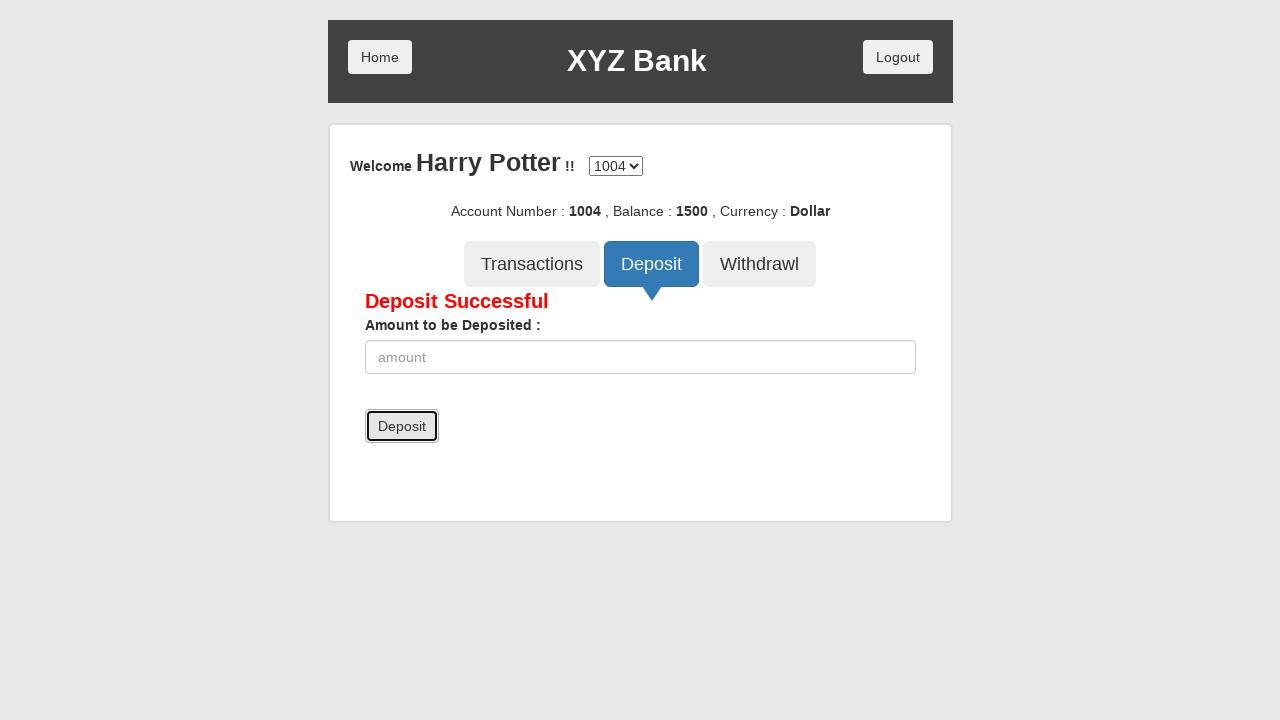

Verified balance updated and is visible
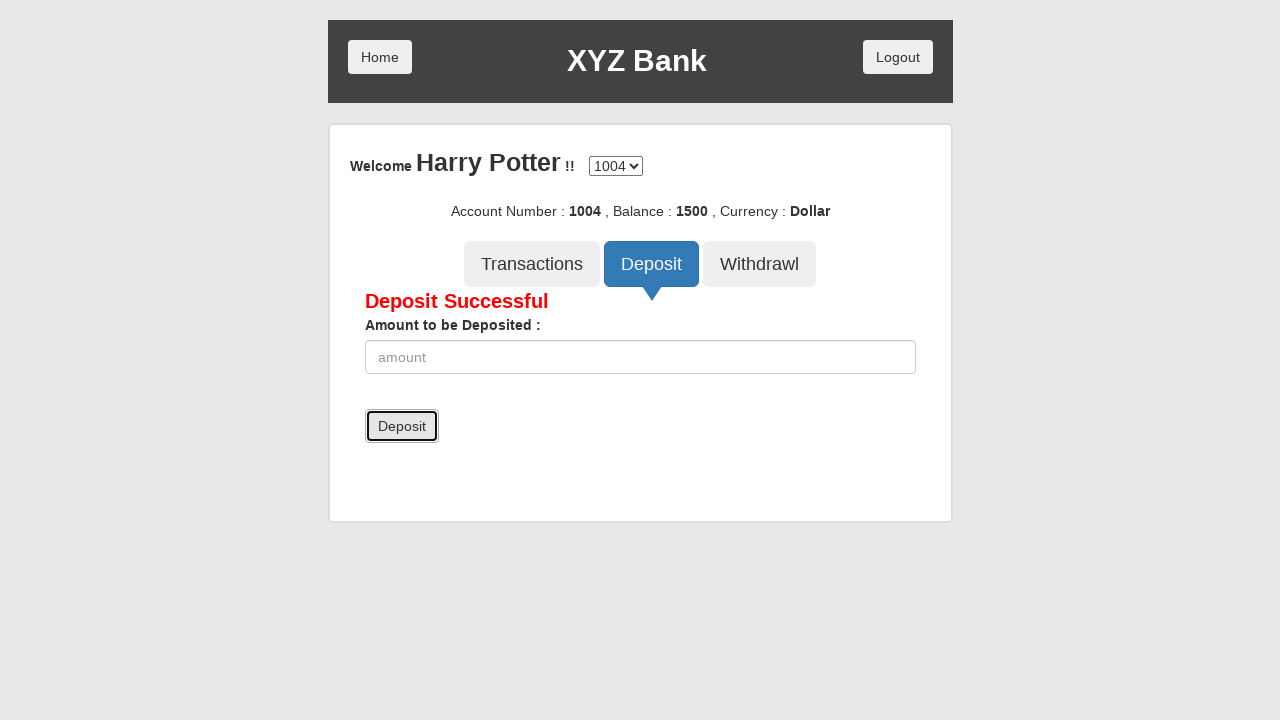

Clicked Transactions button at (532, 264) on button:has-text('Transactions')
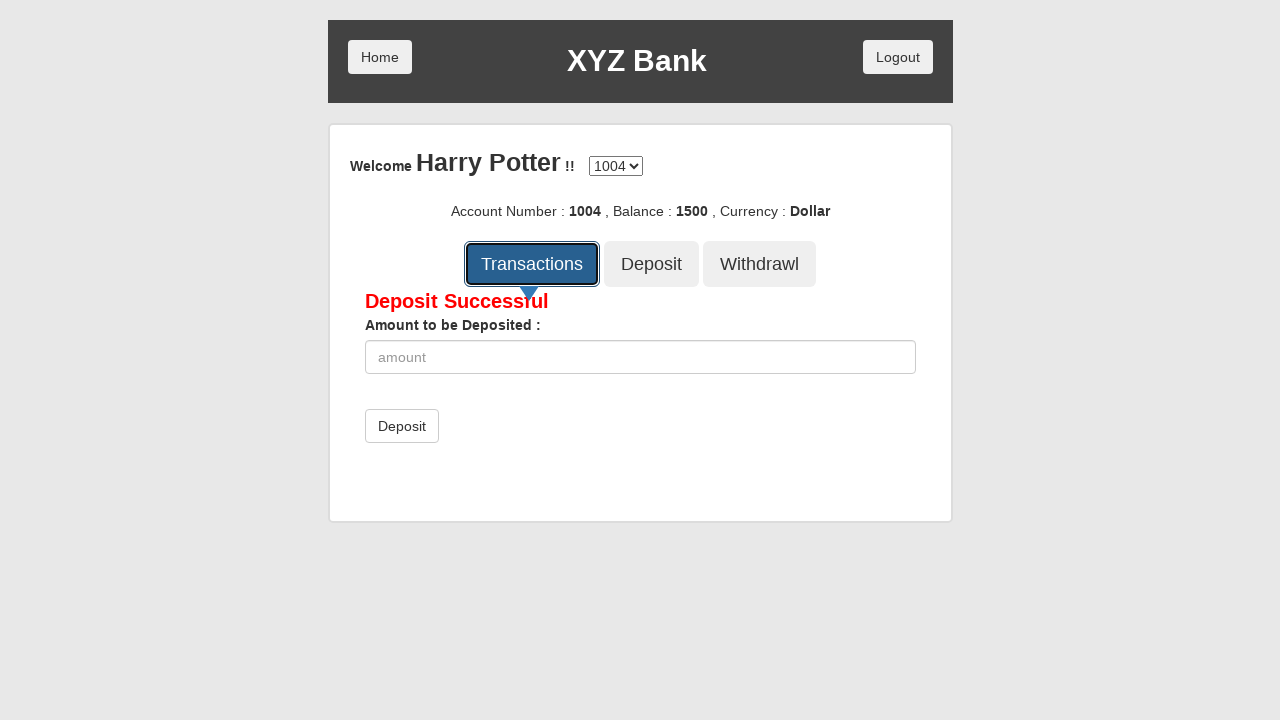

Verified deposit transaction appears in transaction table
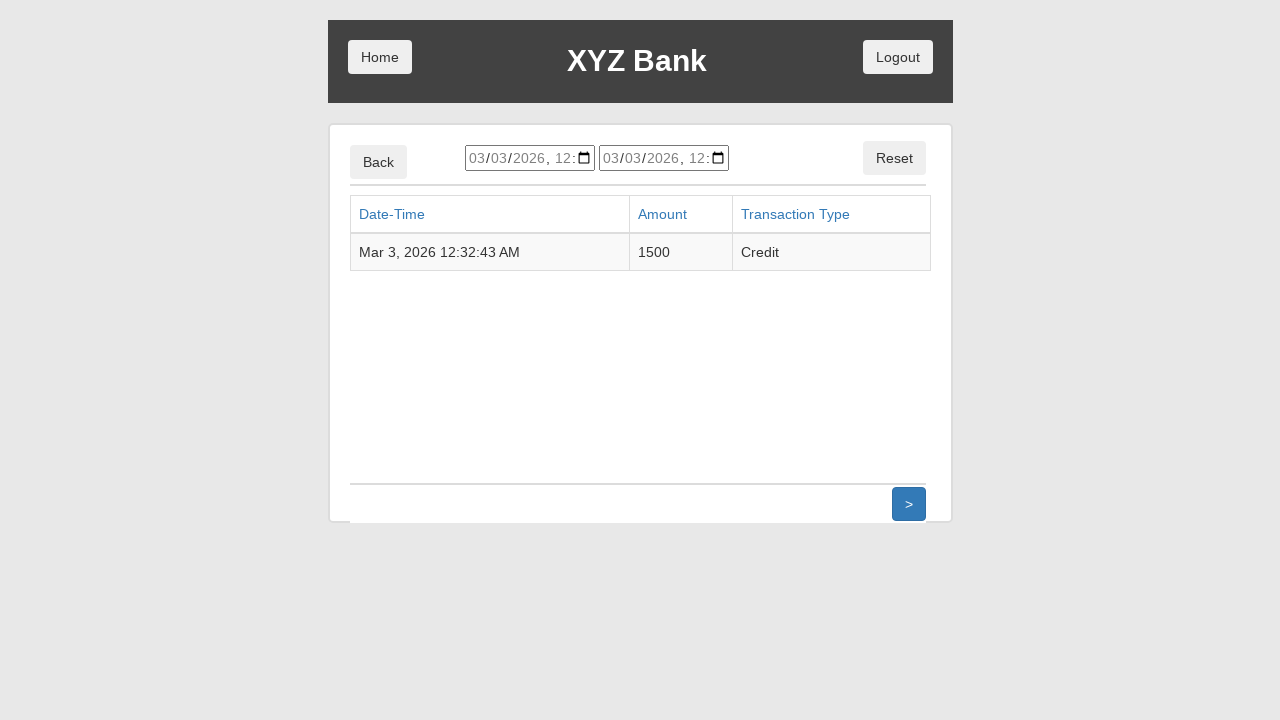

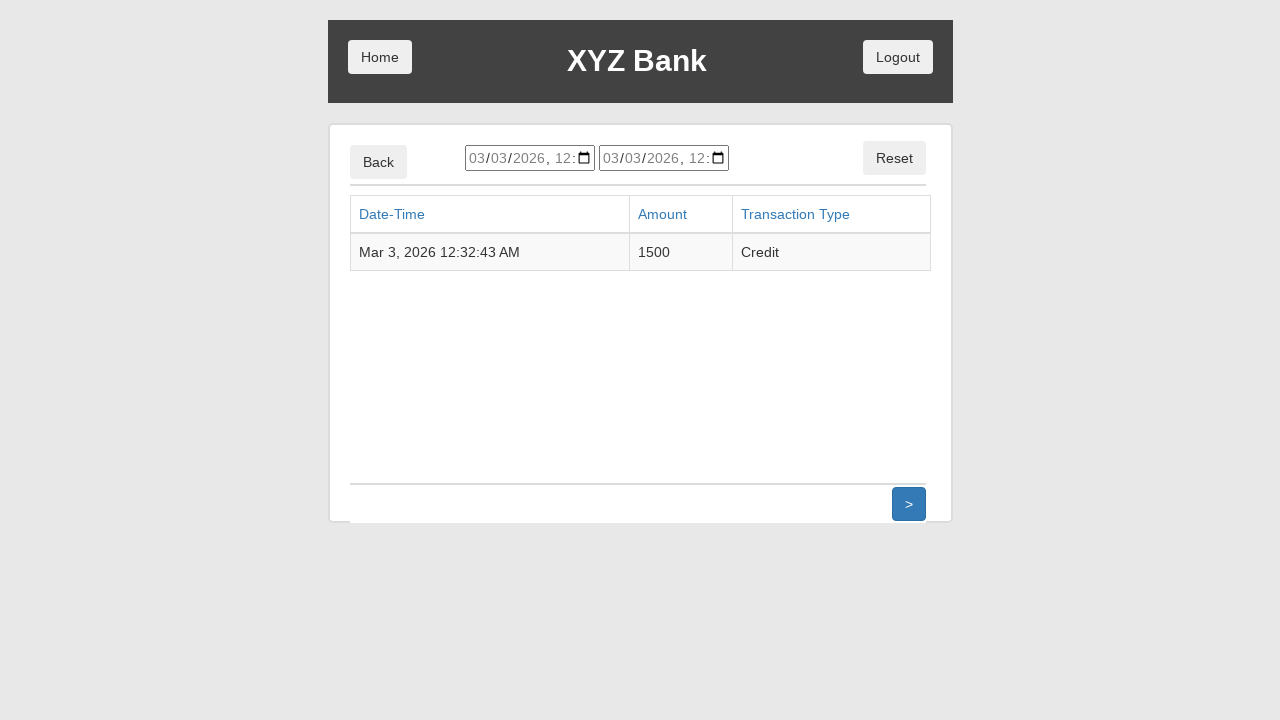